Tests window/tab handling by opening new tabs, switching between them, and interacting with elements in the new tab

Starting URL: https://demo.automationtesting.in/Windows.html

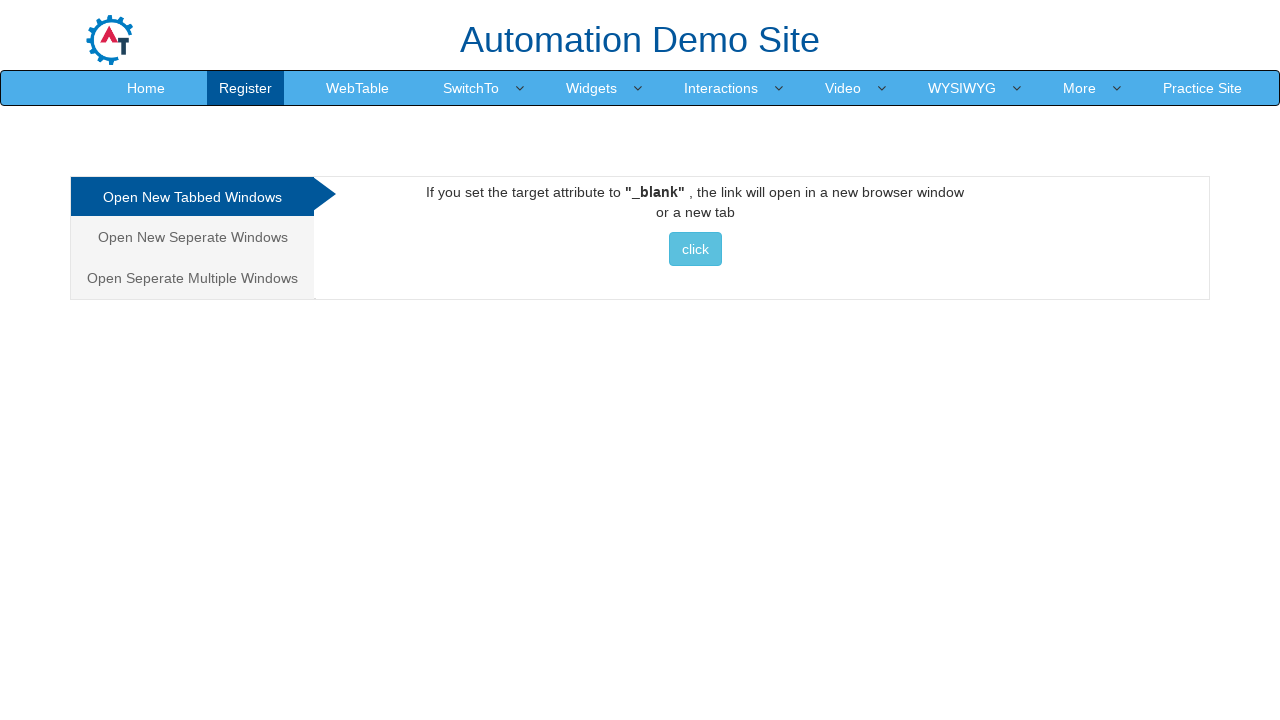

Clicked on 'Open New Tabbed Windows' link at (192, 197) on xpath=//a[normalize-space()='Open New Tabbed Windows']
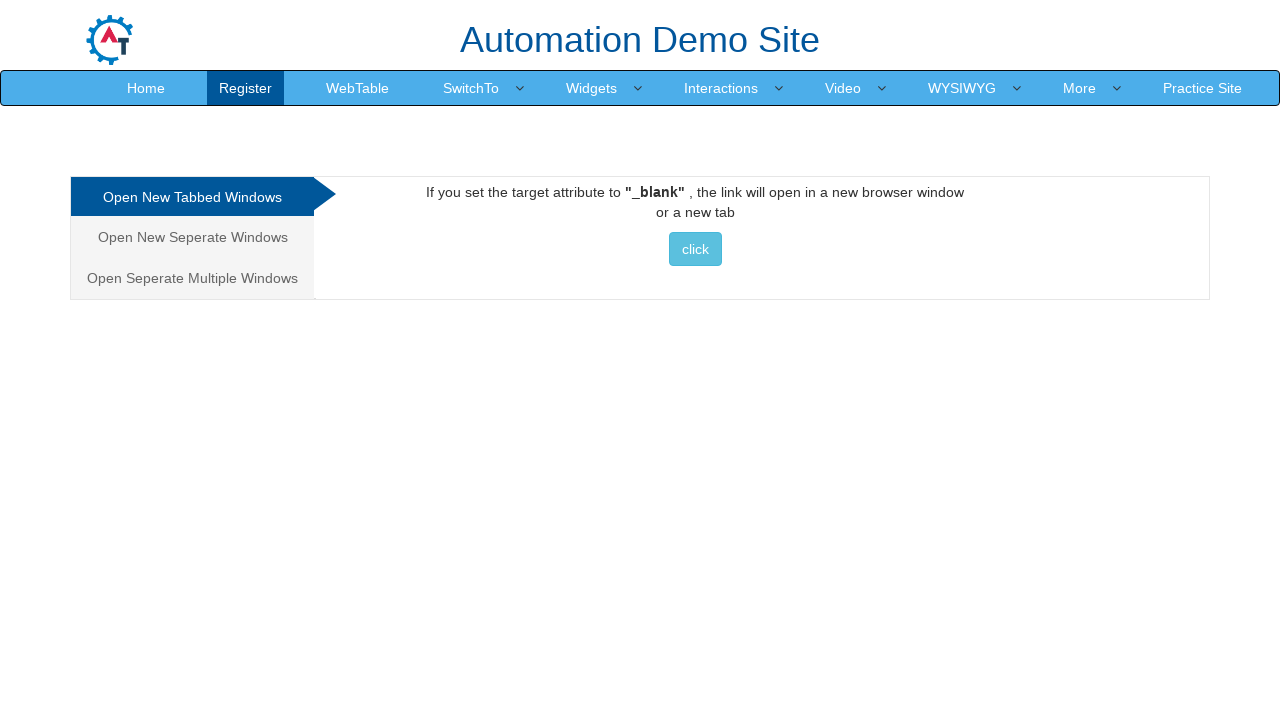

Clicked button to open selenium.dev in a new tab at (695, 249) on xpath=//a[@href='http://www.selenium.dev']//button[@class='btn btn-info'][normal
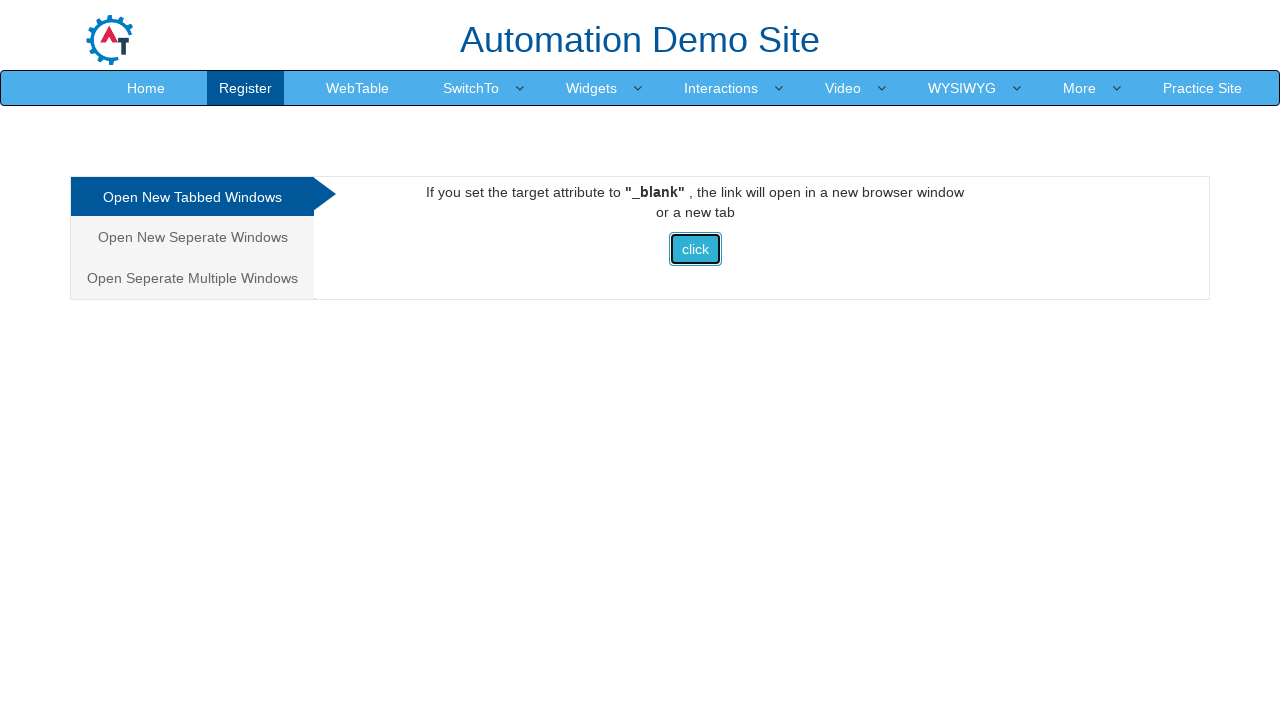

New tab loaded and ready
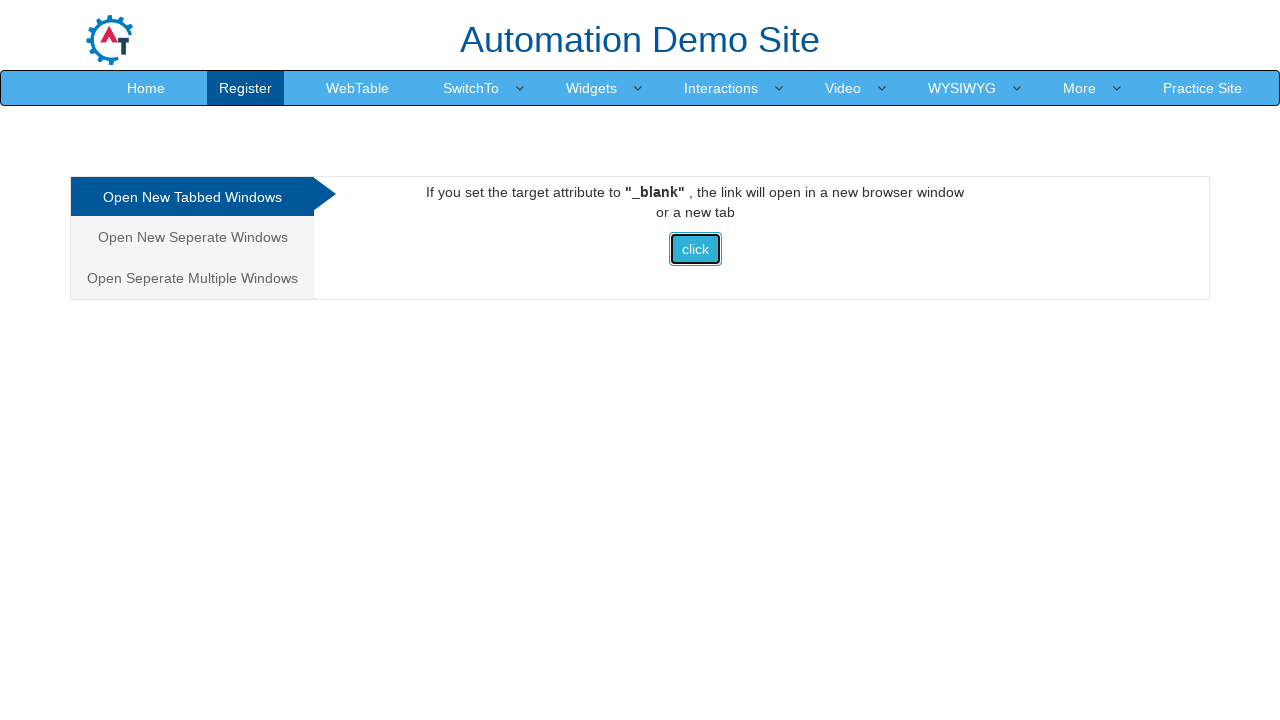

Clicked on Documentation link in Selenium tab at (683, 32) on xpath=//span[normalize-space()='Documentation']
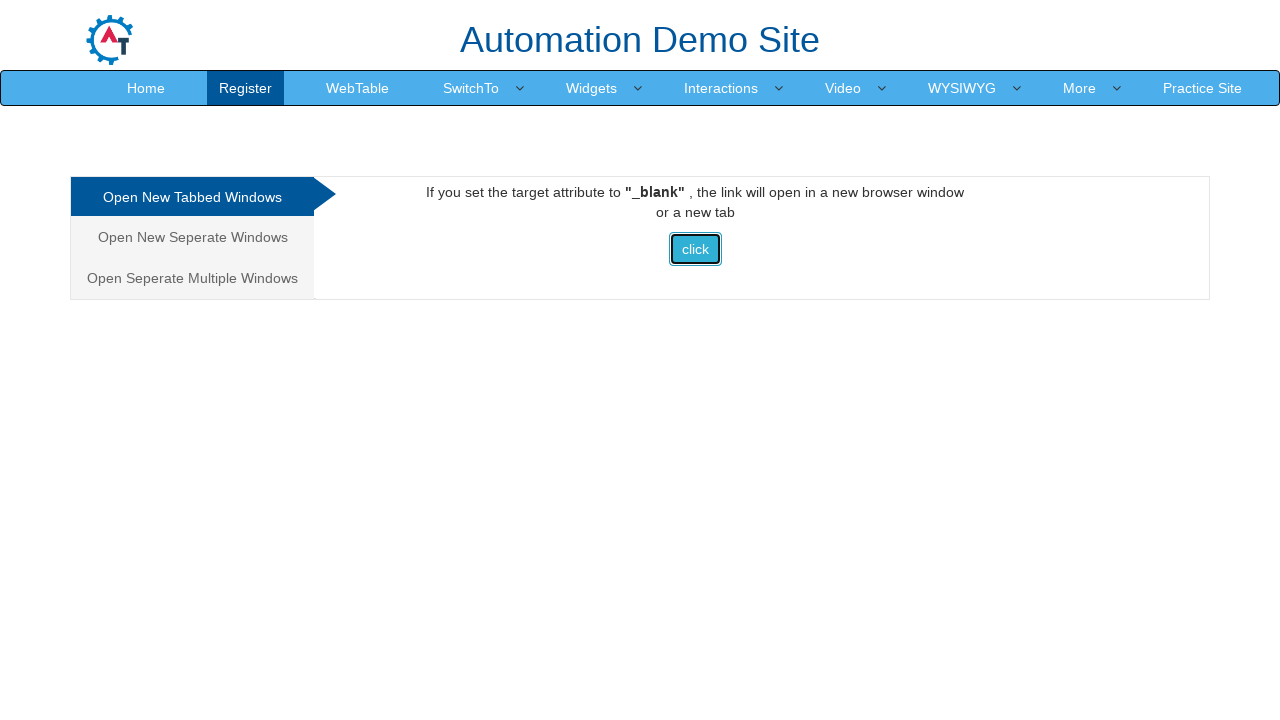

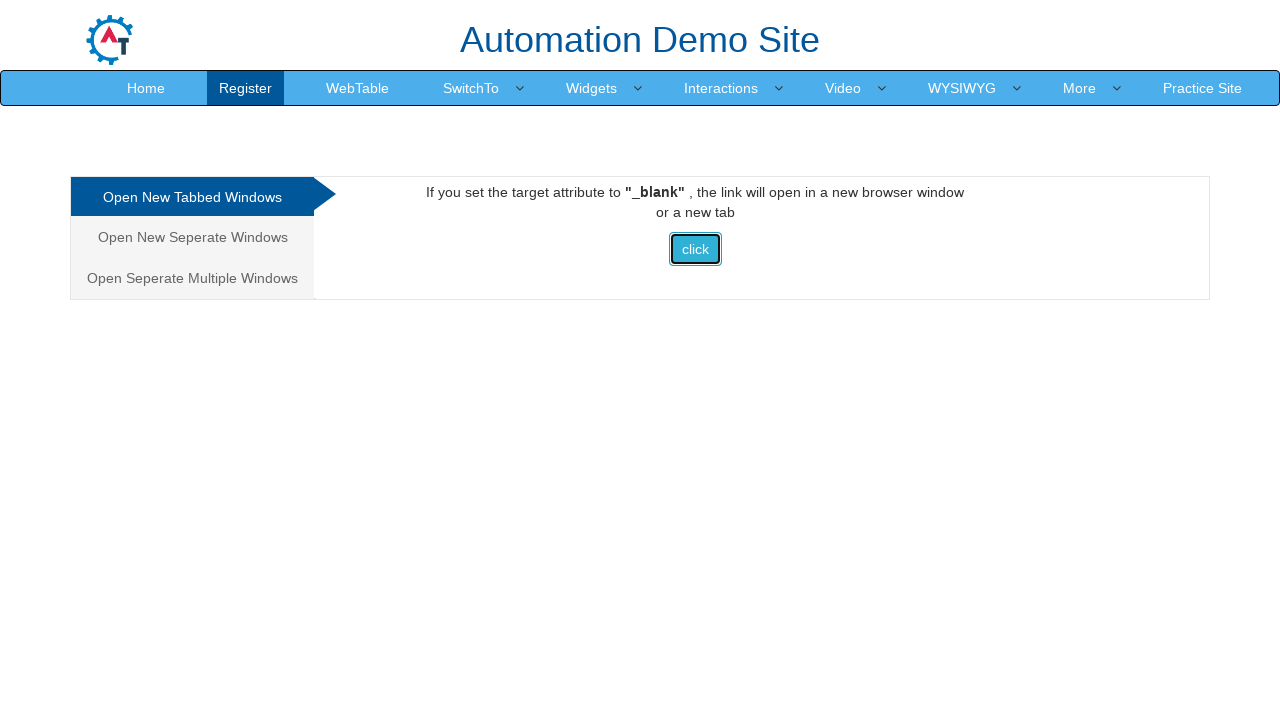